Tests hover interaction by moving mouse over the "Bags & Footwear" menu item

Starting URL: https://www.meesho.com

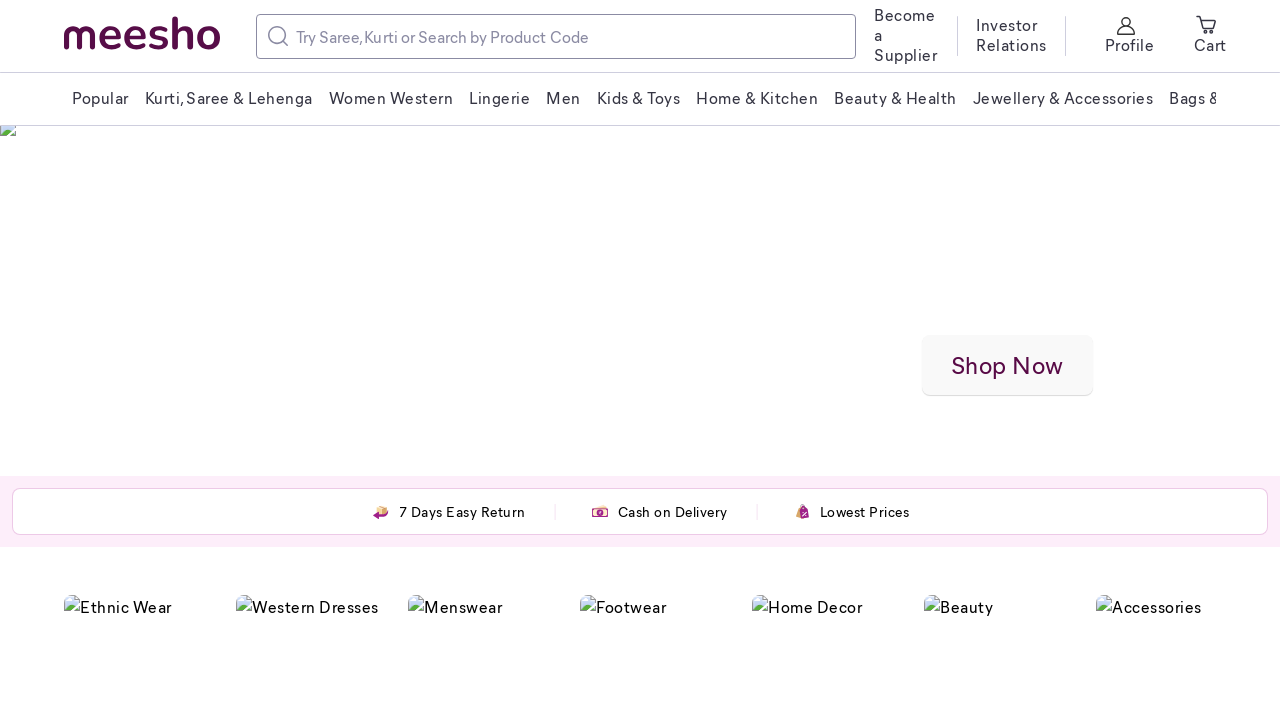

Located 'Bags & Footwear' menu item
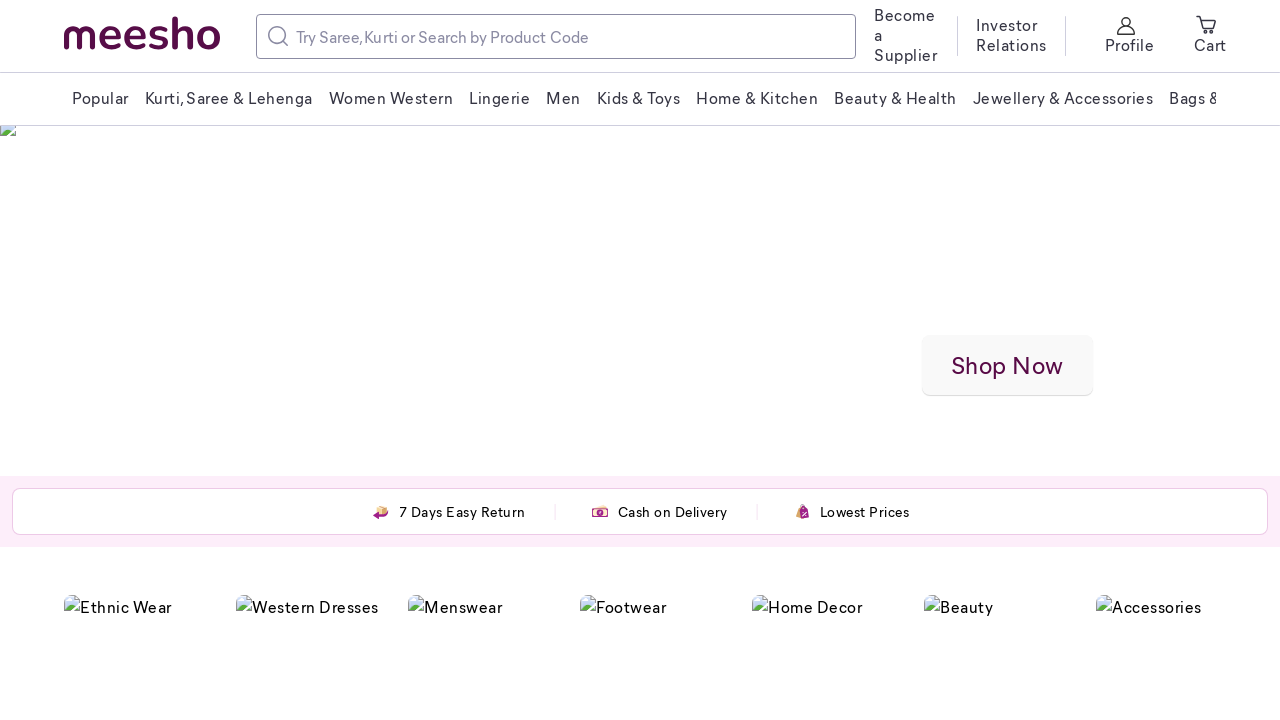

Hovered over 'Bags & Footwear' menu item to trigger slideover at (1153, 98) on xpath=//span[.='Bags & Footwear']
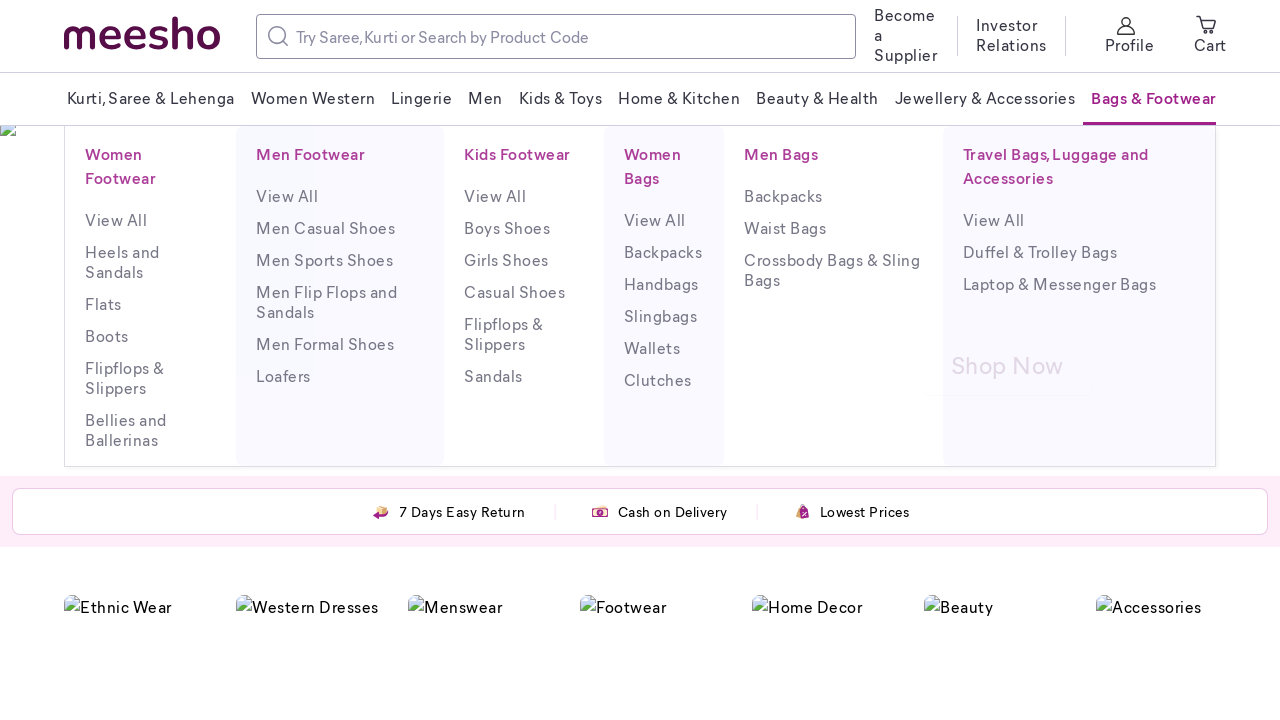

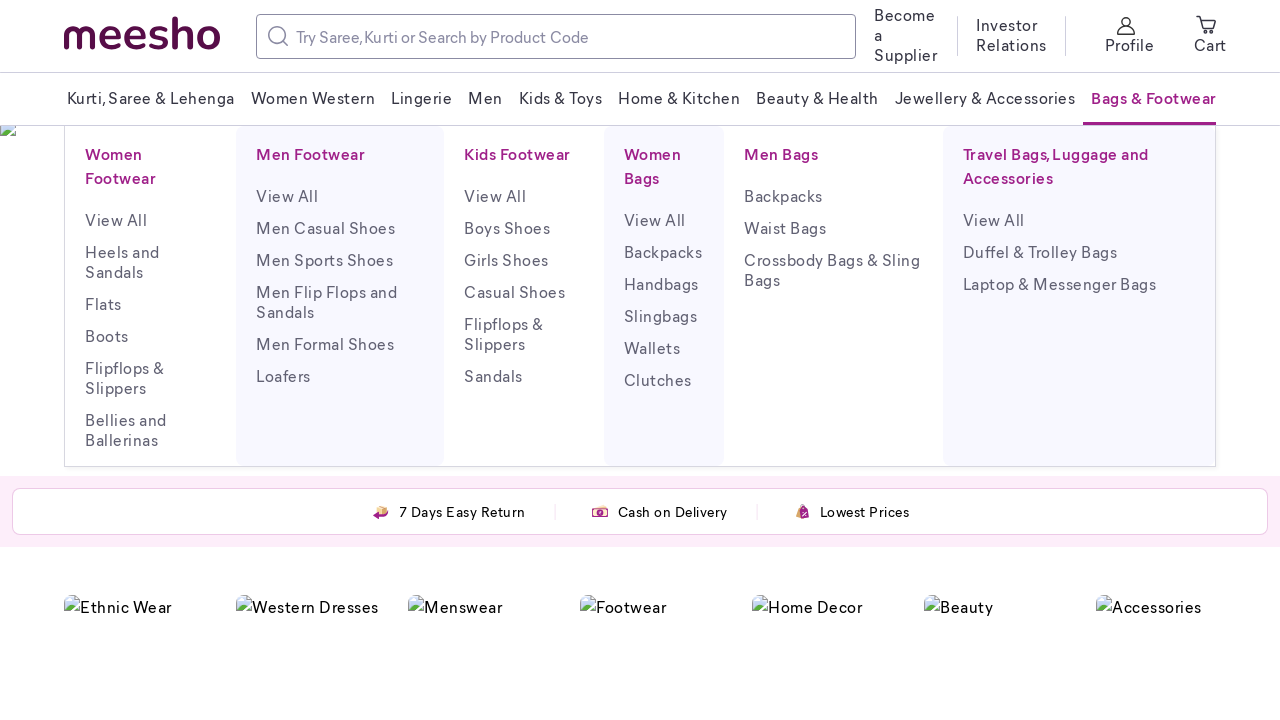